Tests file upload functionality by selecting a file and clicking the submit button

Starting URL: https://the-internet.herokuapp.com/upload

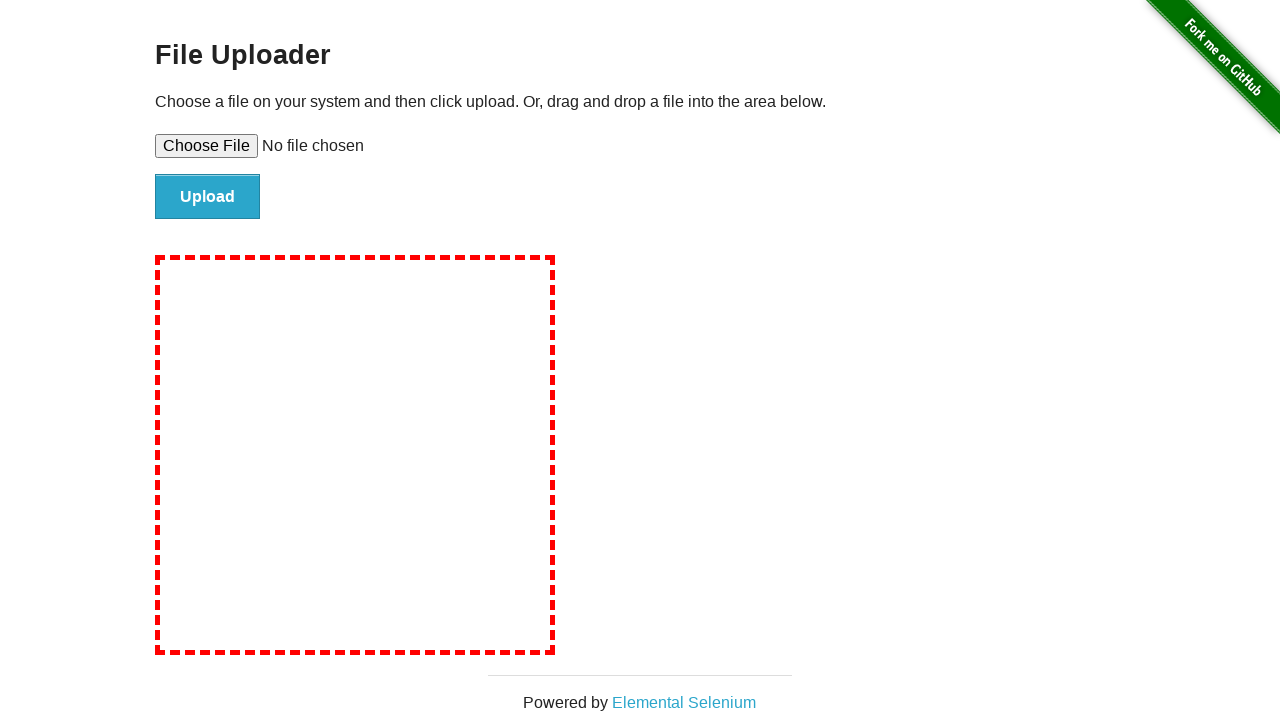

Created temporary text file with sample content
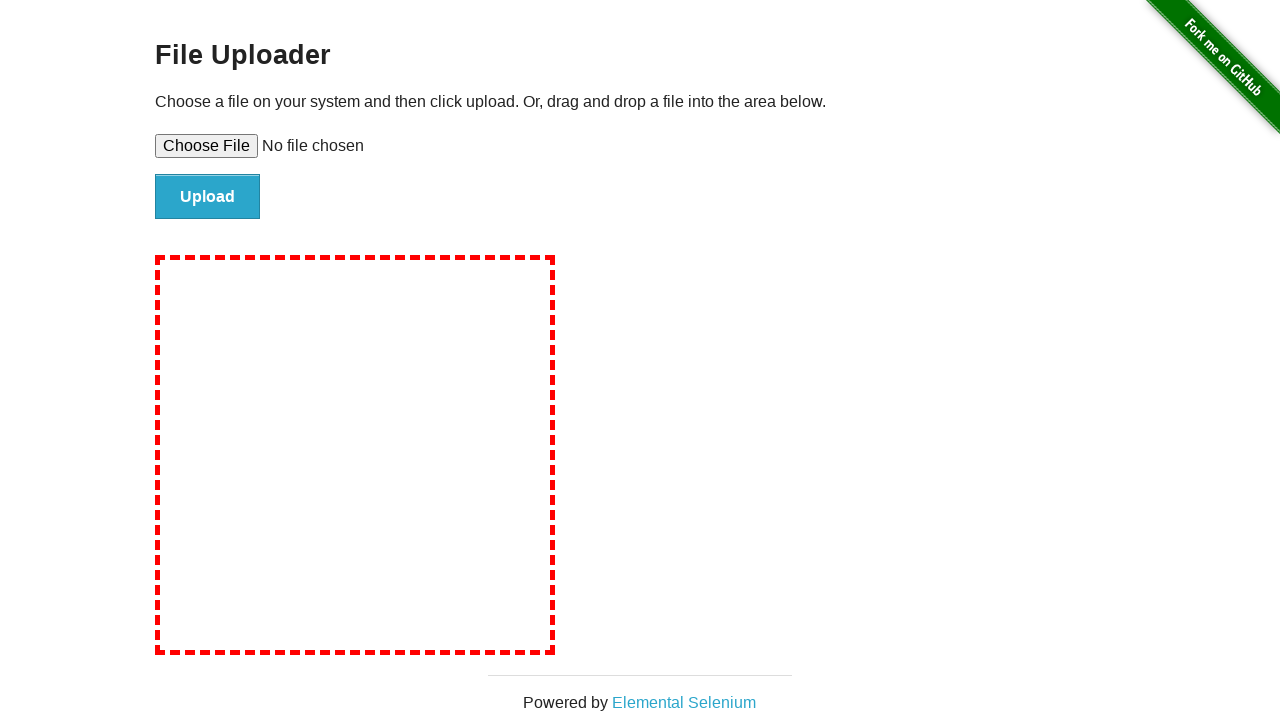

Selected file for upload using file input field
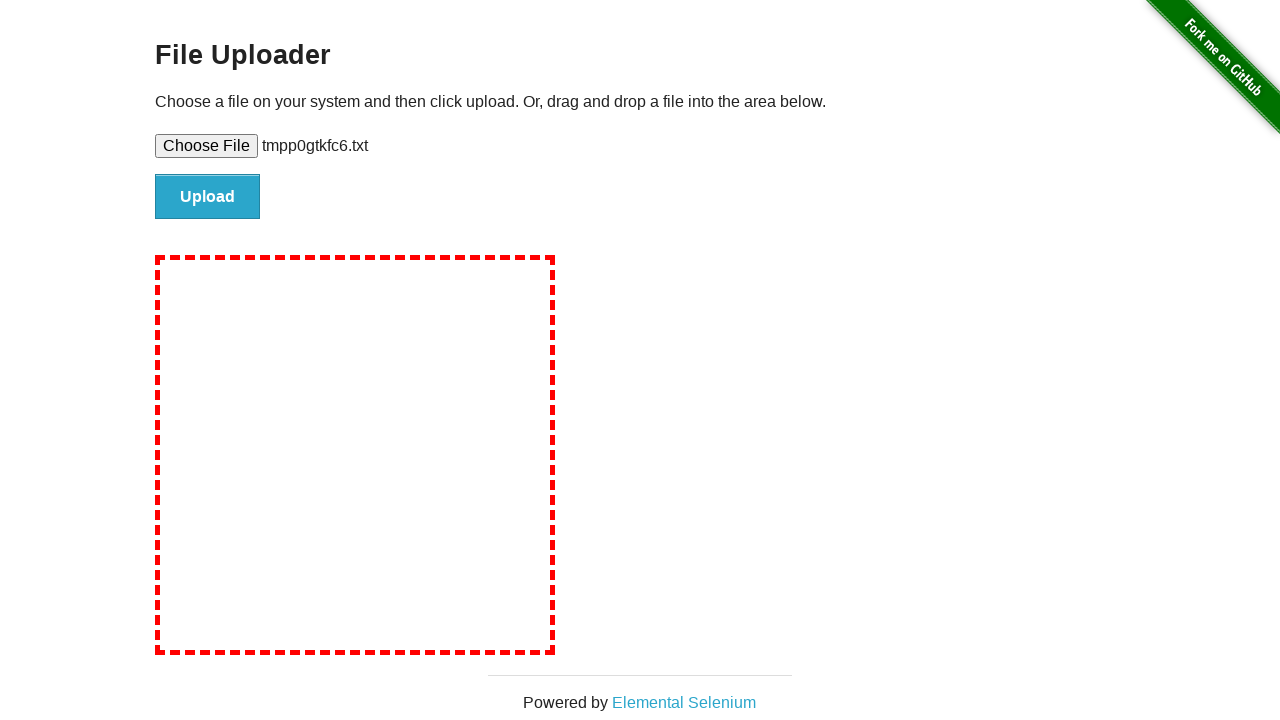

Clicked submit button to upload file at (208, 197) on #file-submit
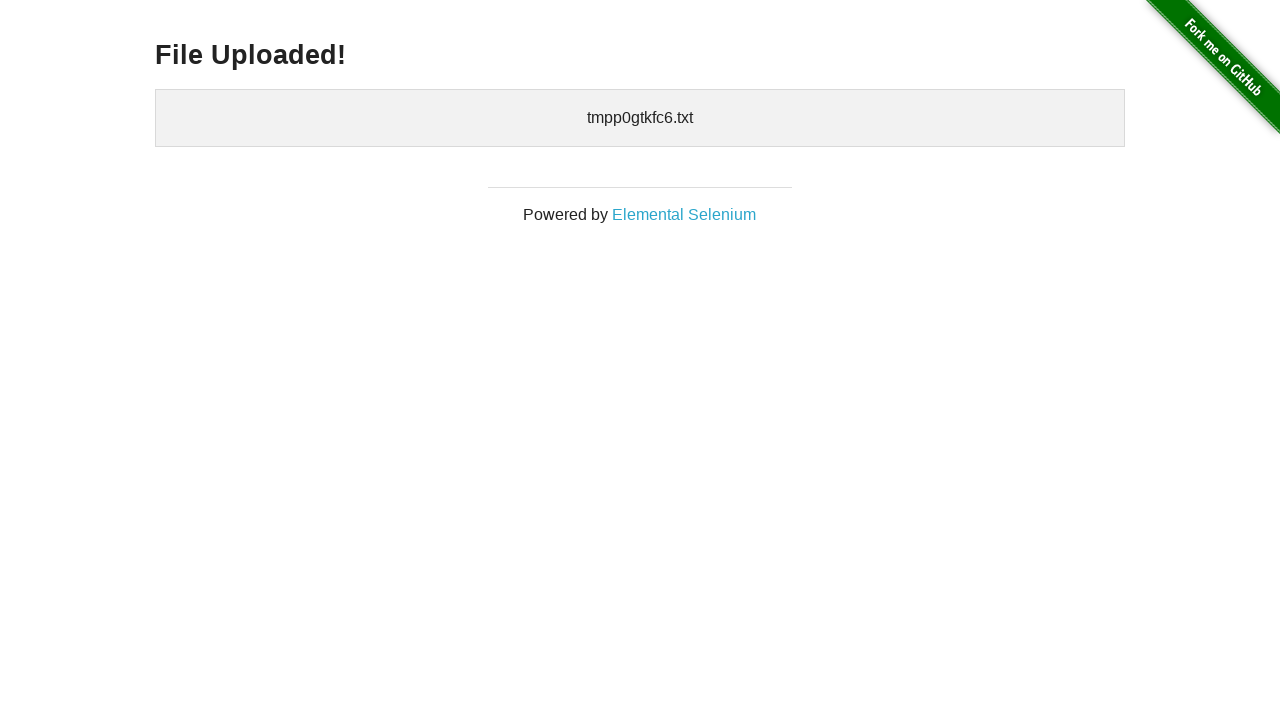

File upload completed and confirmation displayed
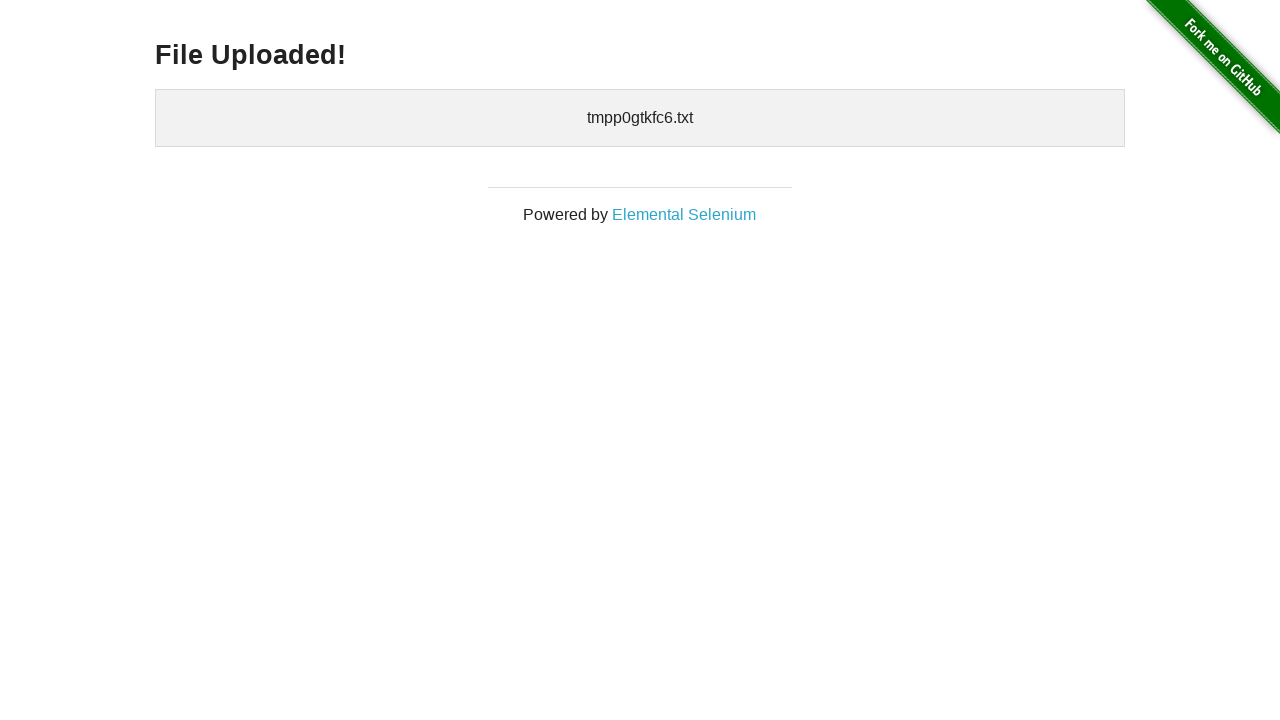

Cleaned up temporary file
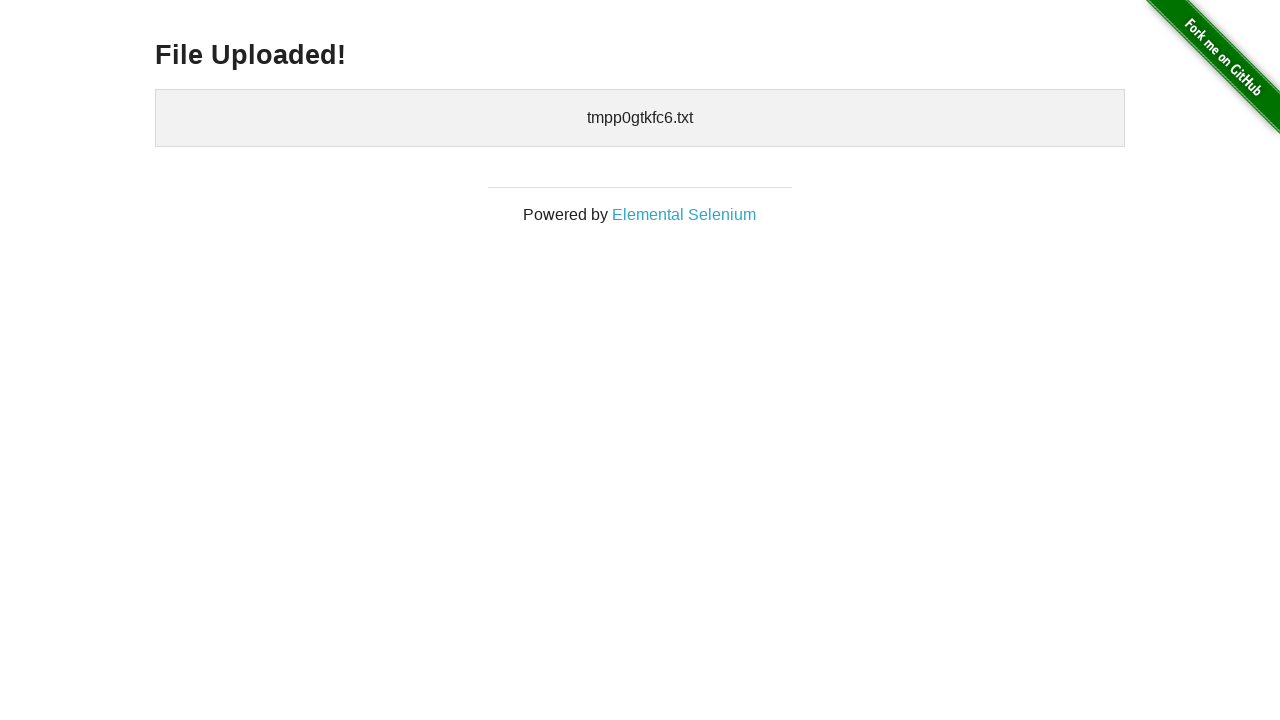

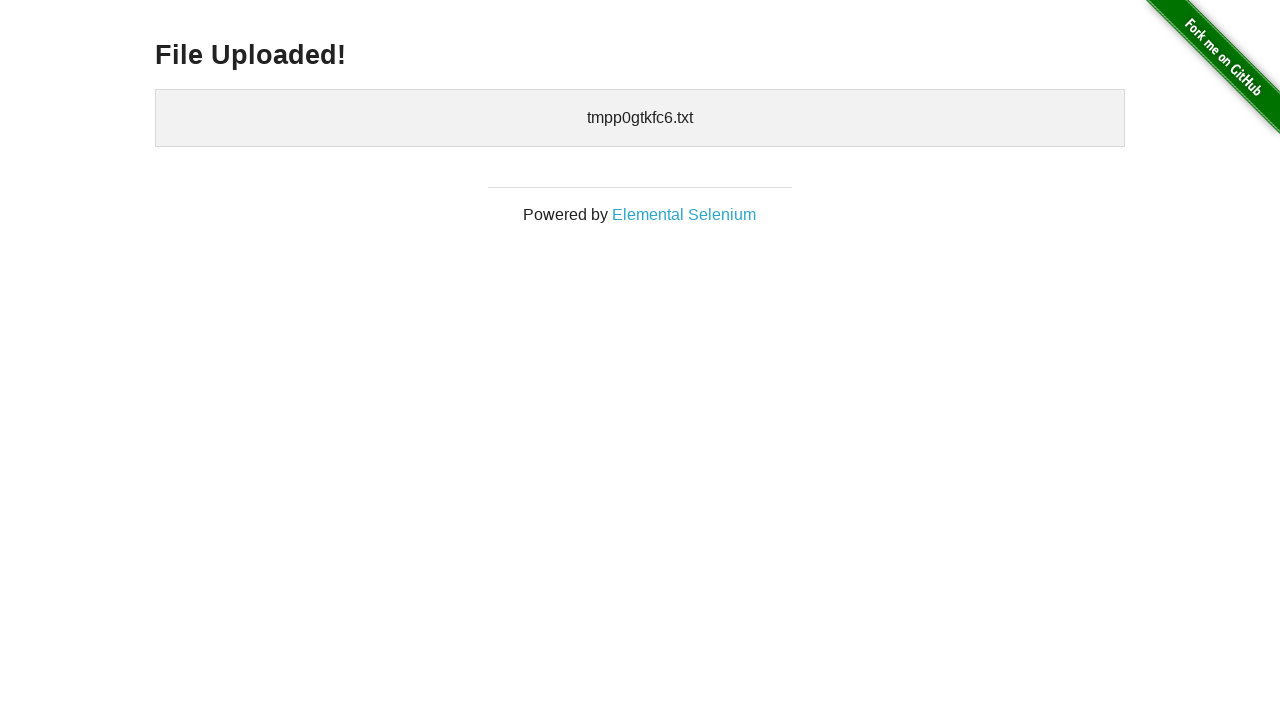